Tests the Applitools demo page by navigating to it and clicking the login button to verify the page loads and is interactive

Starting URL: https://demo.applitools.com

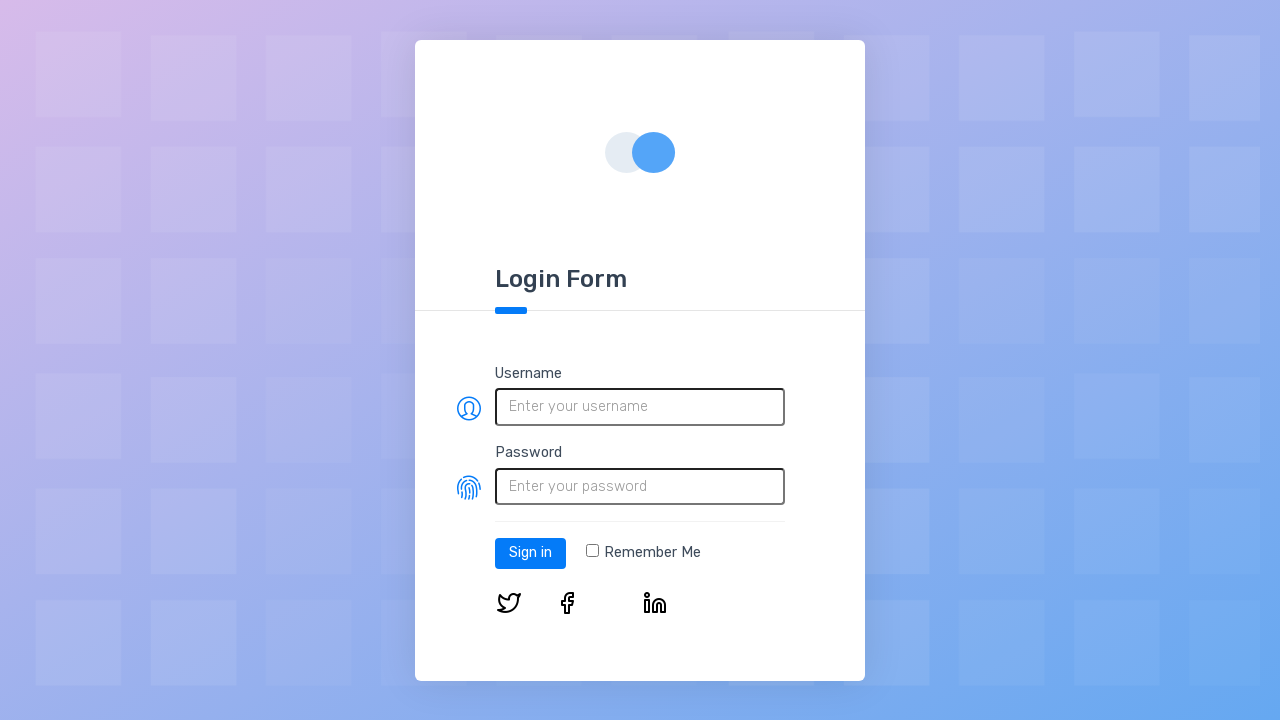

Login button selector loaded on Applitools demo page
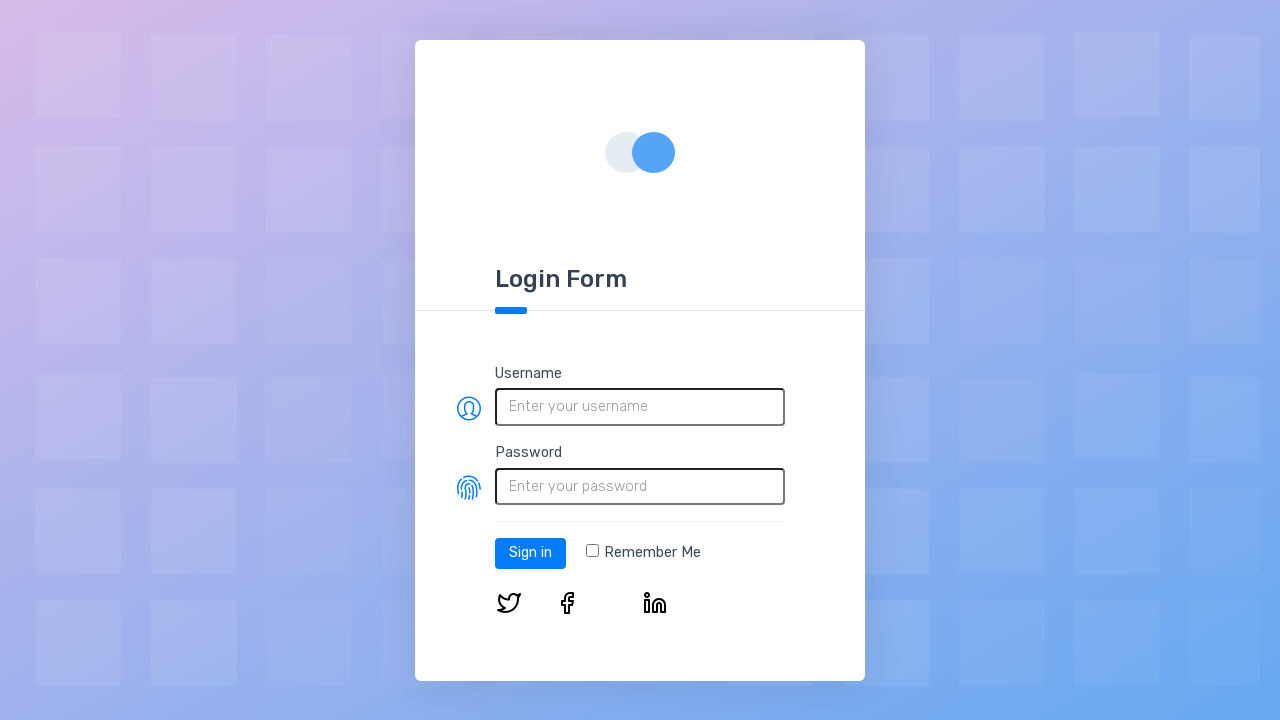

Clicked the Log in button at (530, 553) on #log-in
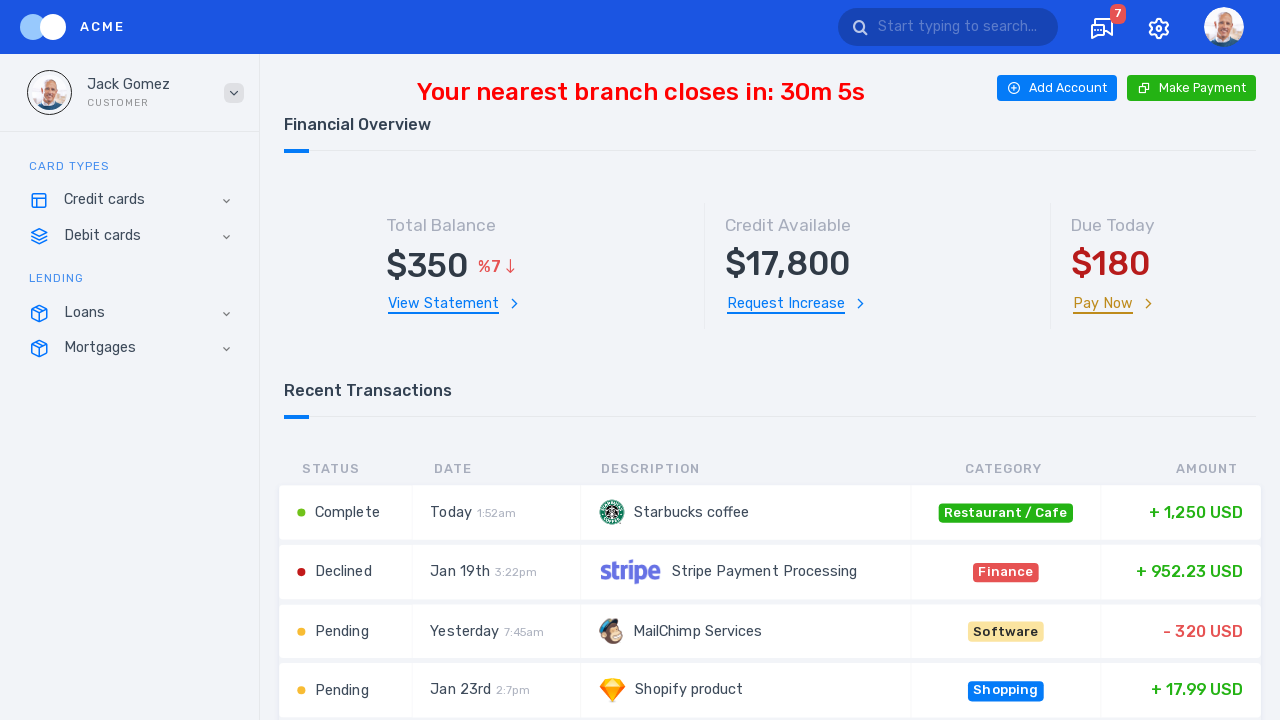

Page loaded after clicking login button
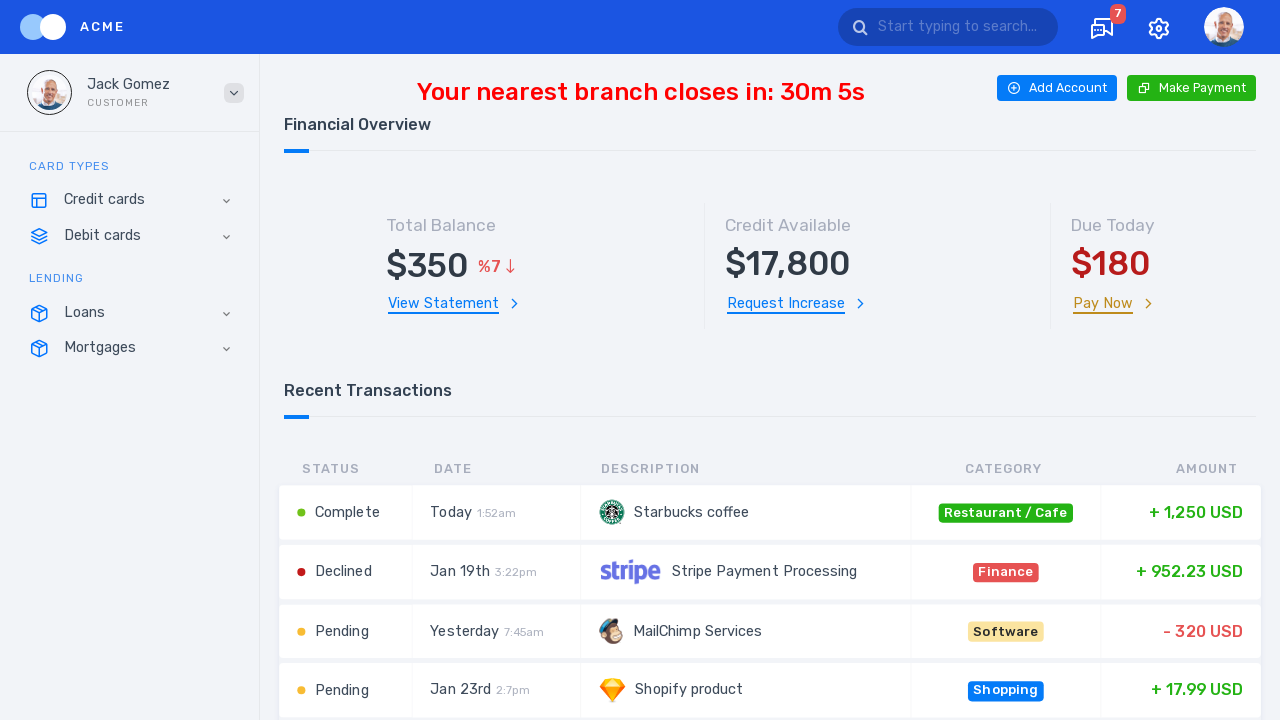

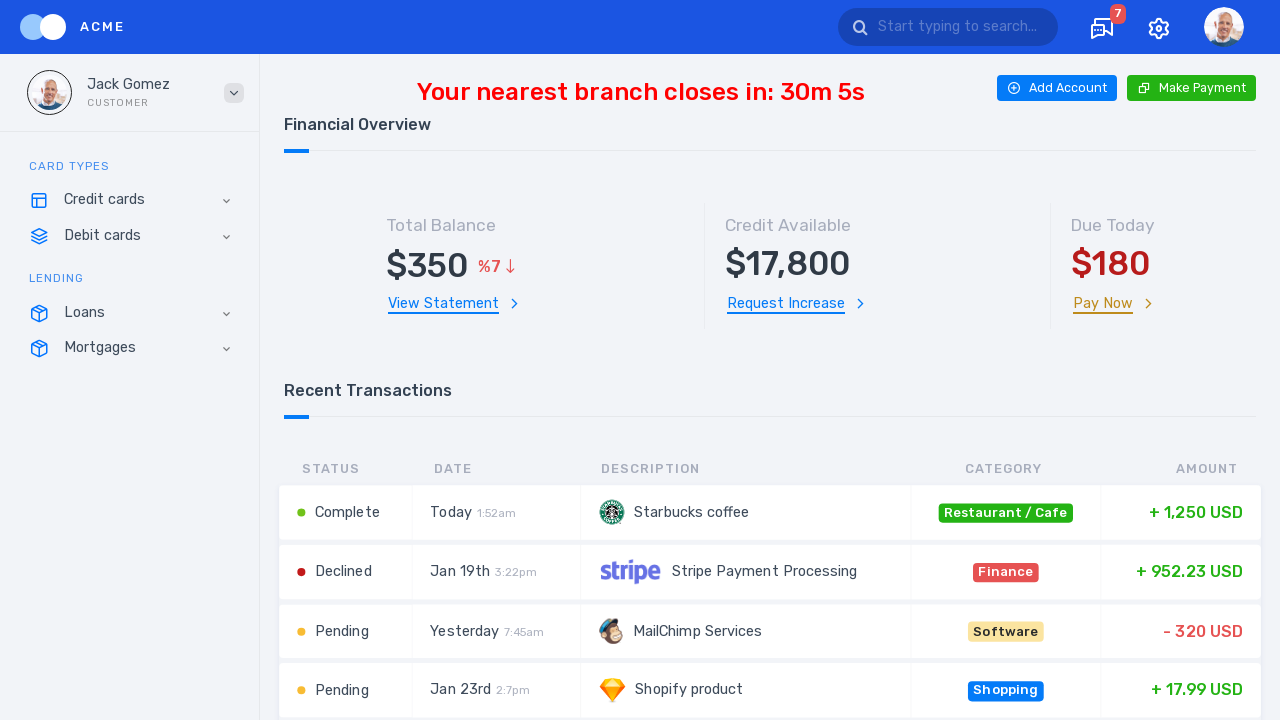